Tests JavaScript alert handling by triggering an alert in an iframe and dismissing it

Starting URL: https://www.w3schools.com/js/tryit.asp?filename=tryjs_alert

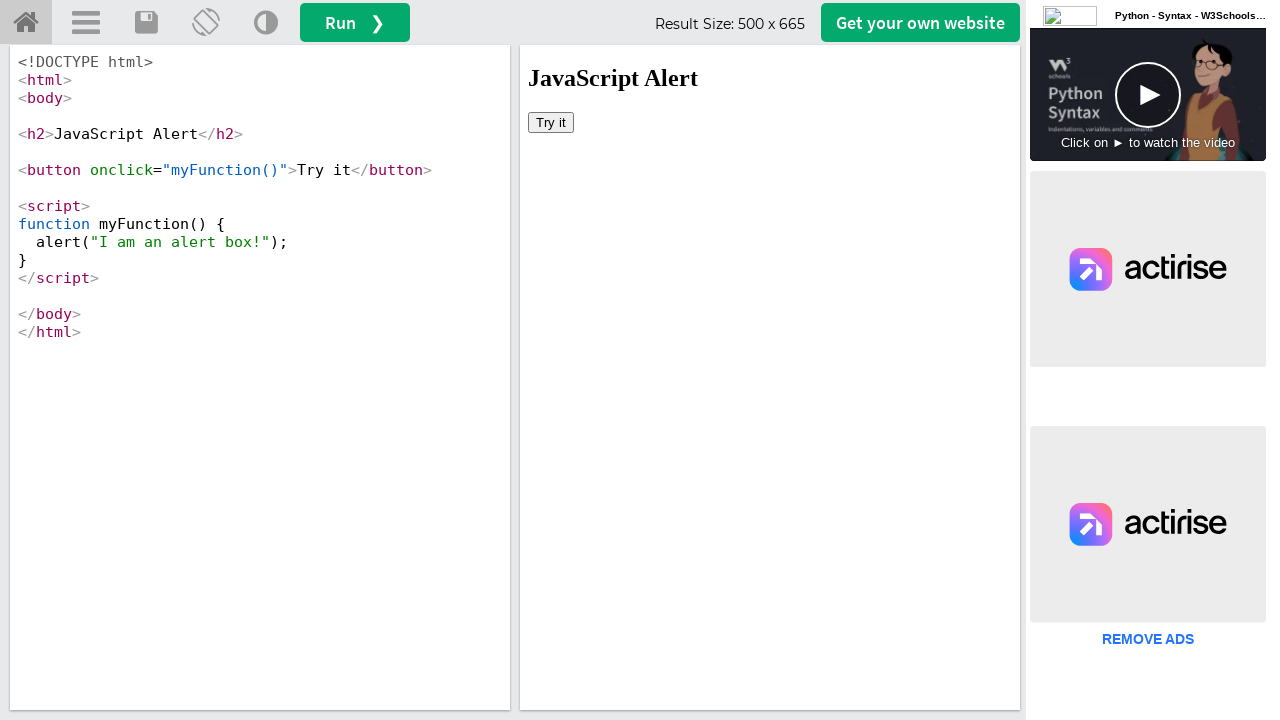

Switched to iframeResult frame
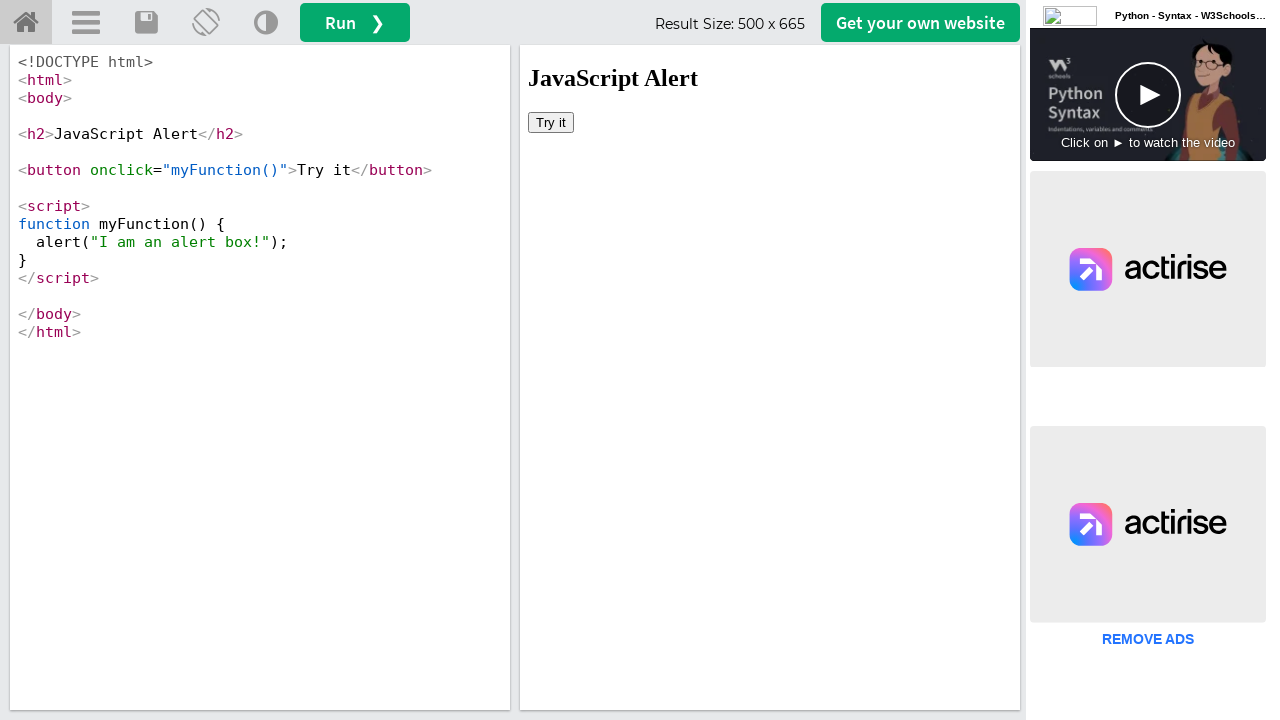

Clicked 'Try it' button to trigger JavaScript alert at (551, 122) on xpath=//button[text()='Try it']
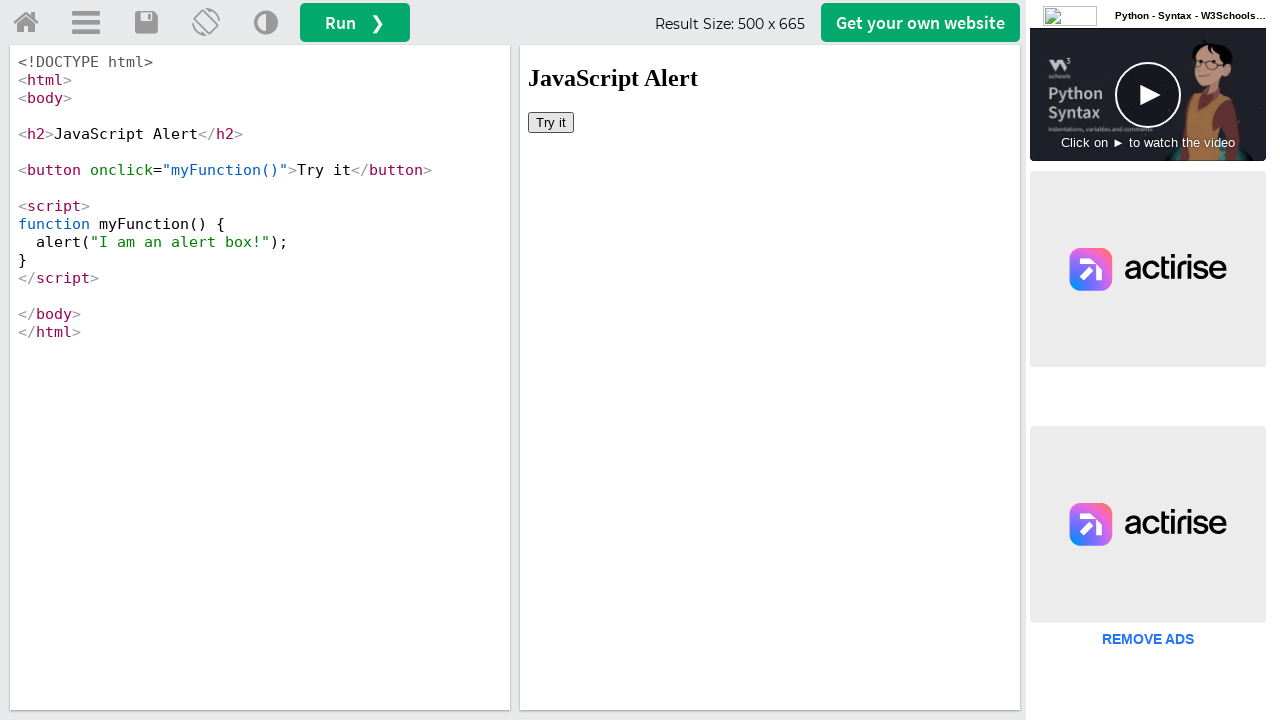

Set up dialog handler to dismiss alerts
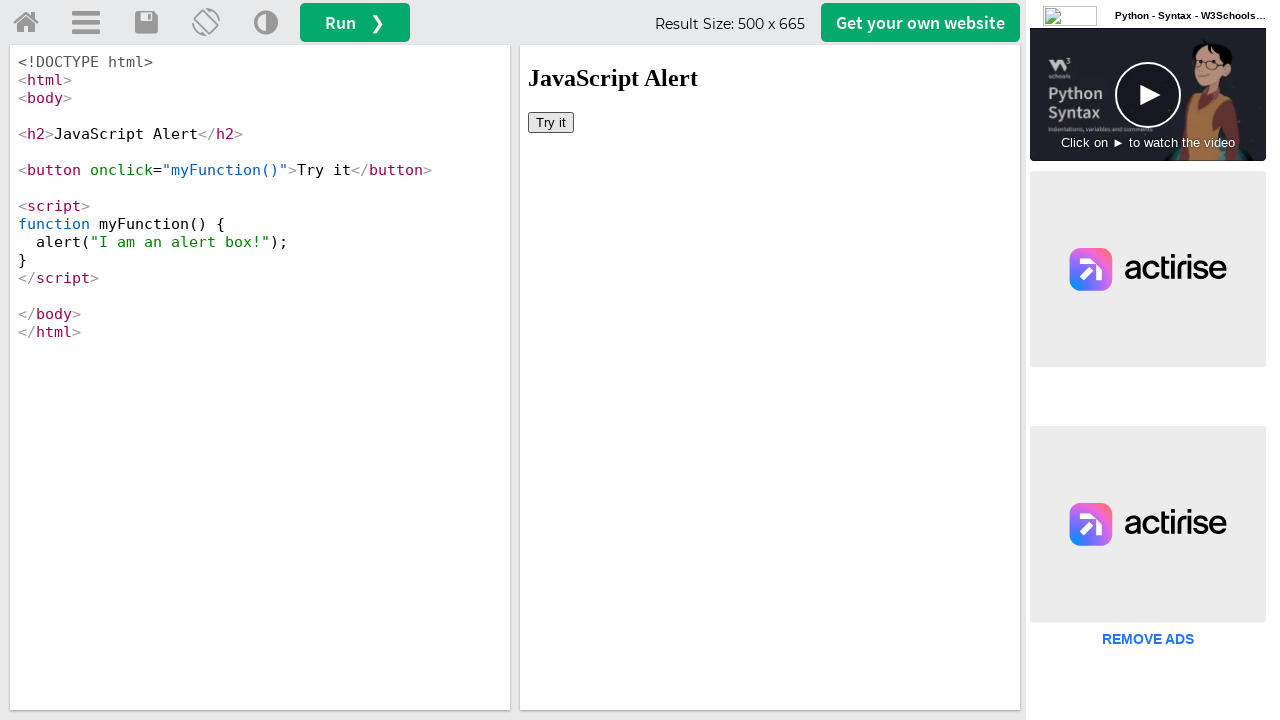

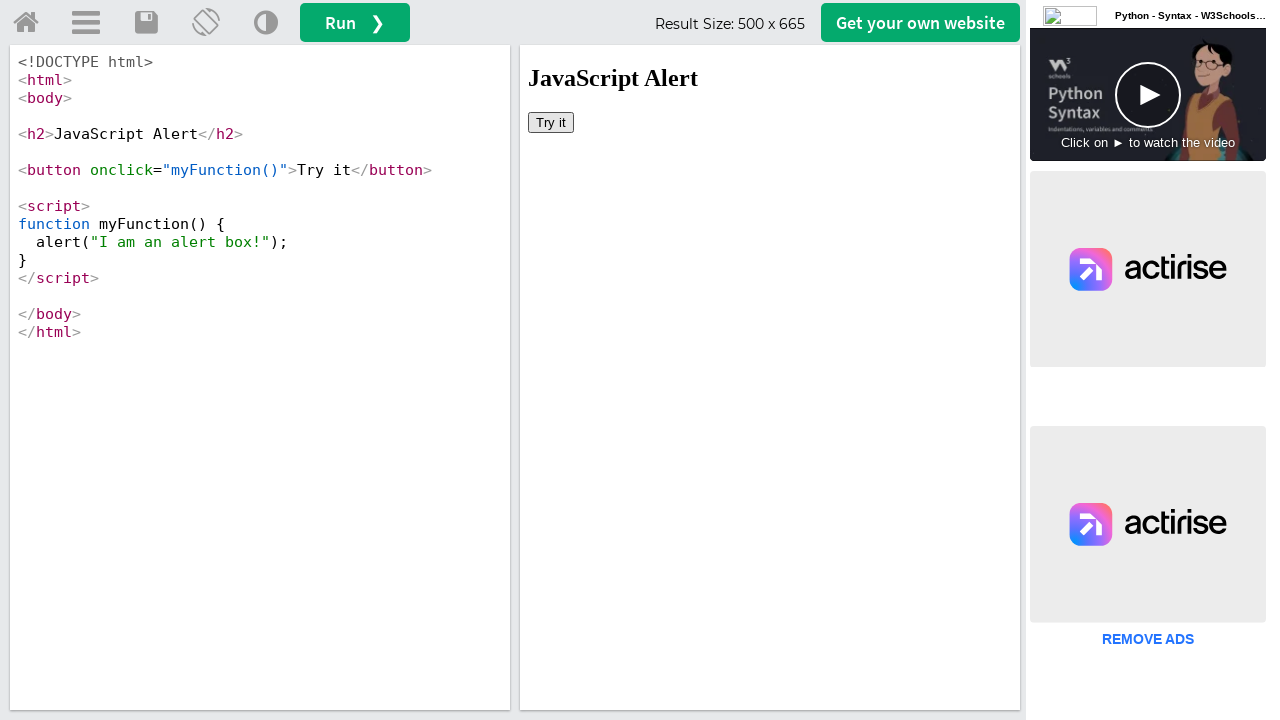